Tests the click button functionality on DemoQA buttons page by using Actions to move to and click a "Click Me" button

Starting URL: https://demoqa.com/buttons

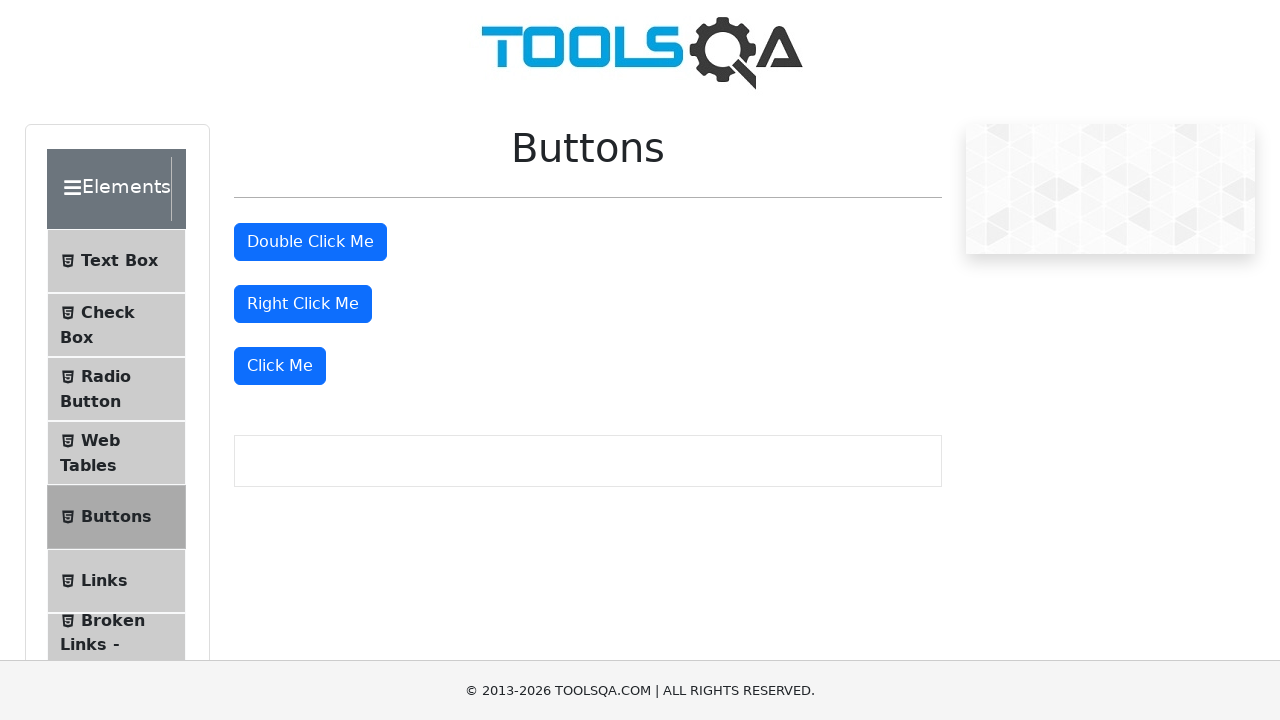

Waited for 'Click Me' button to be visible
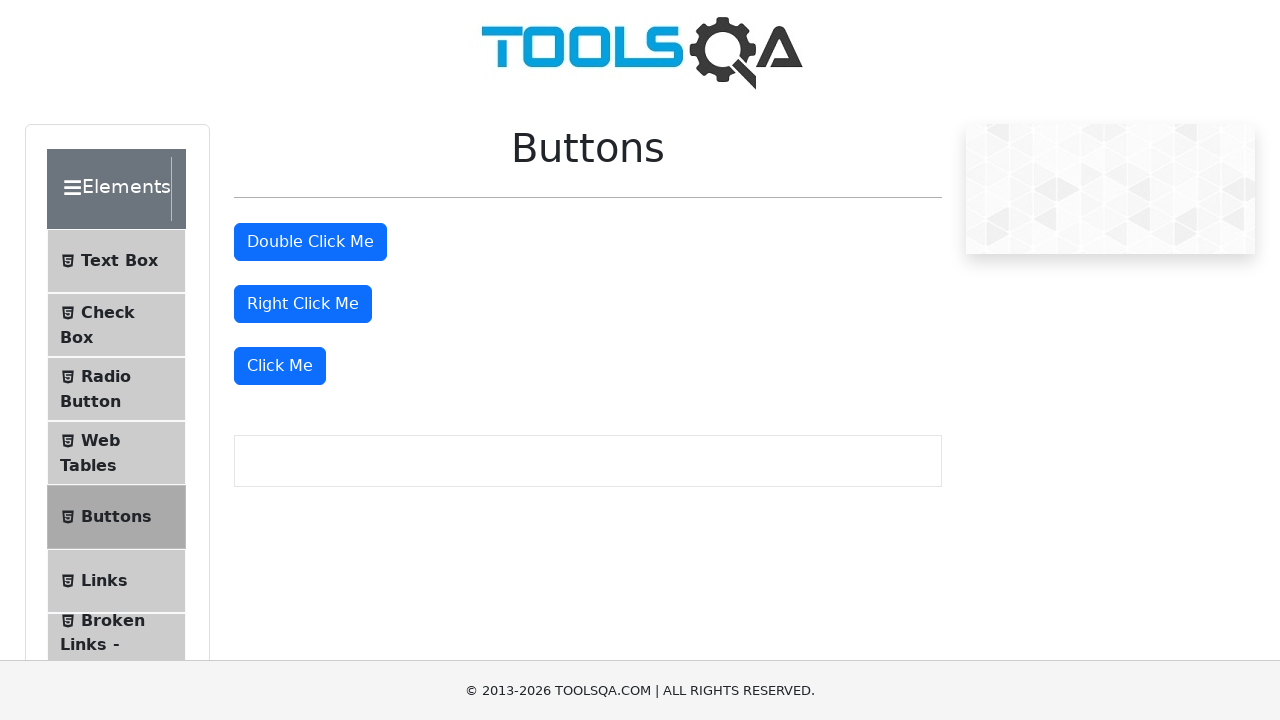

Clicked the 'Click Me' button using Actions at (280, 366) on xpath=//button[text()='Click Me']
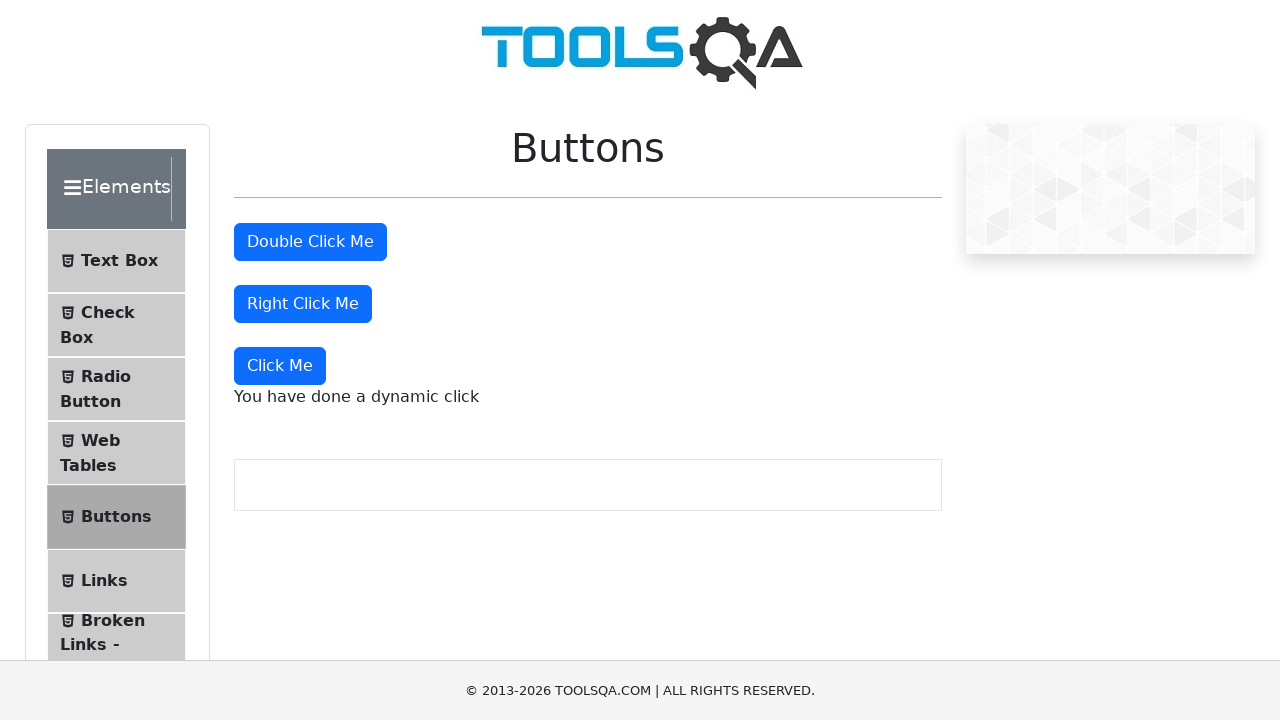

Waited 1 second to observe the result
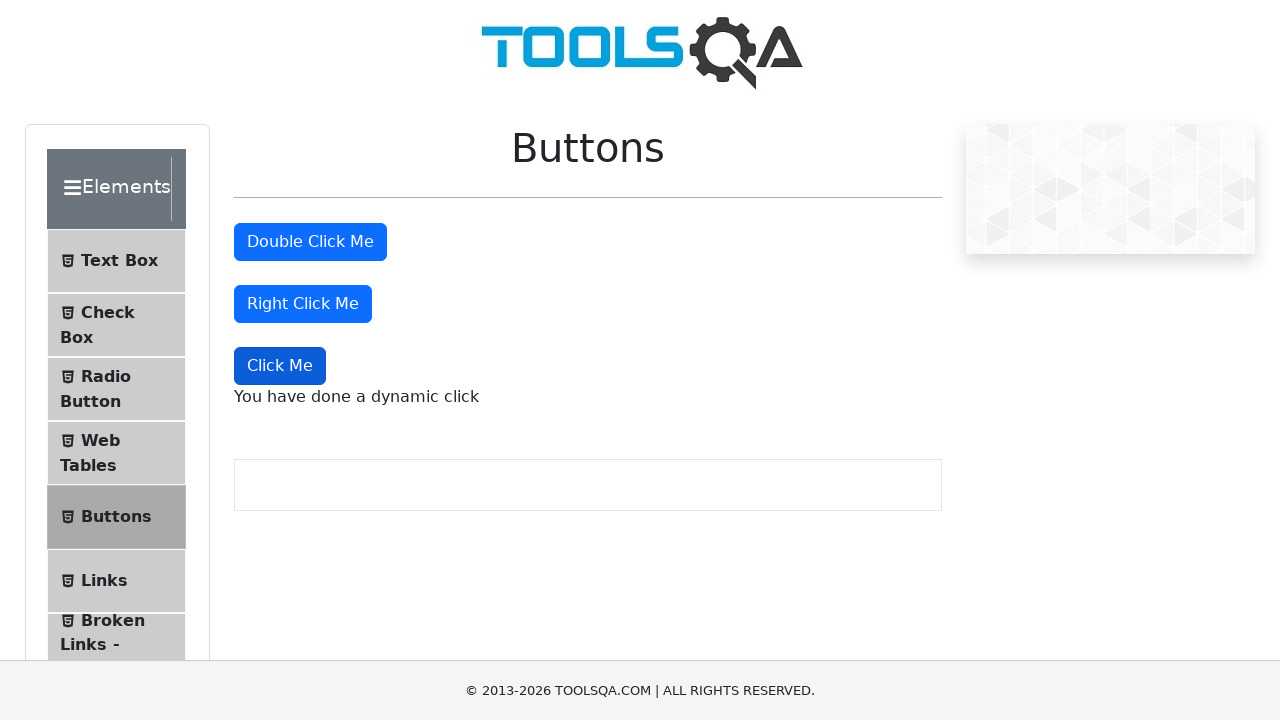

Verified click was successful - dynamic click message appeared
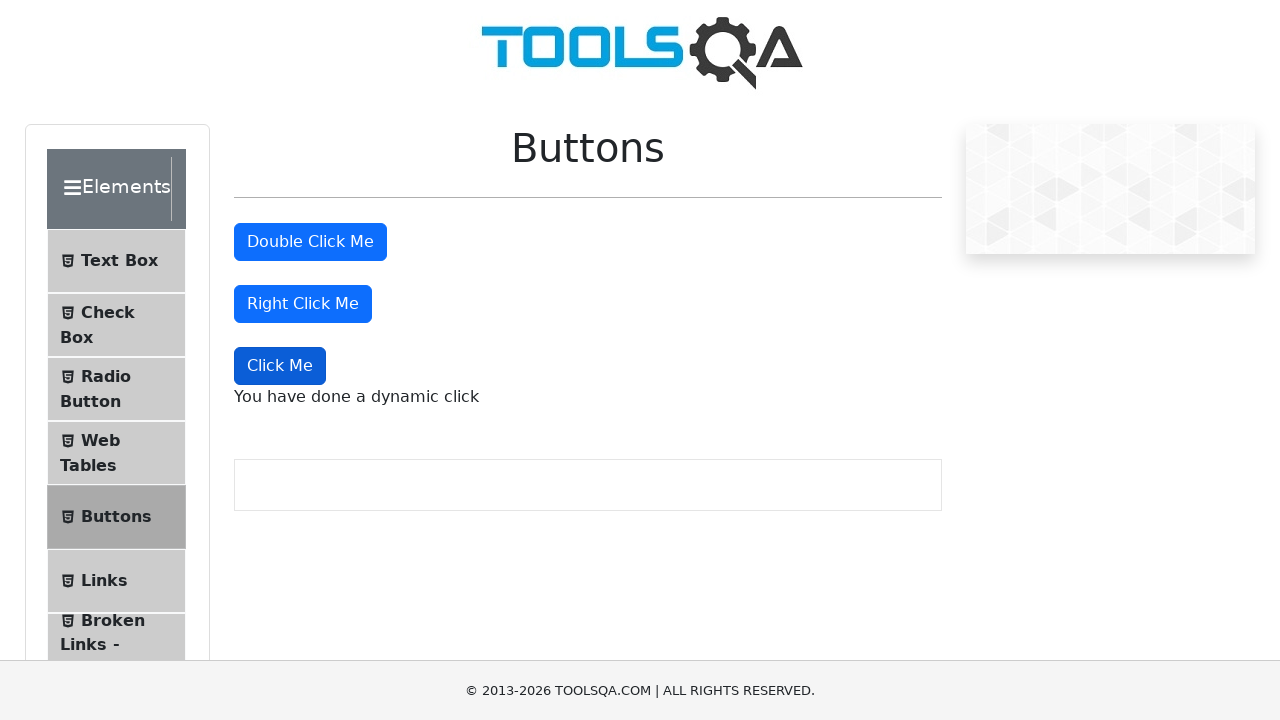

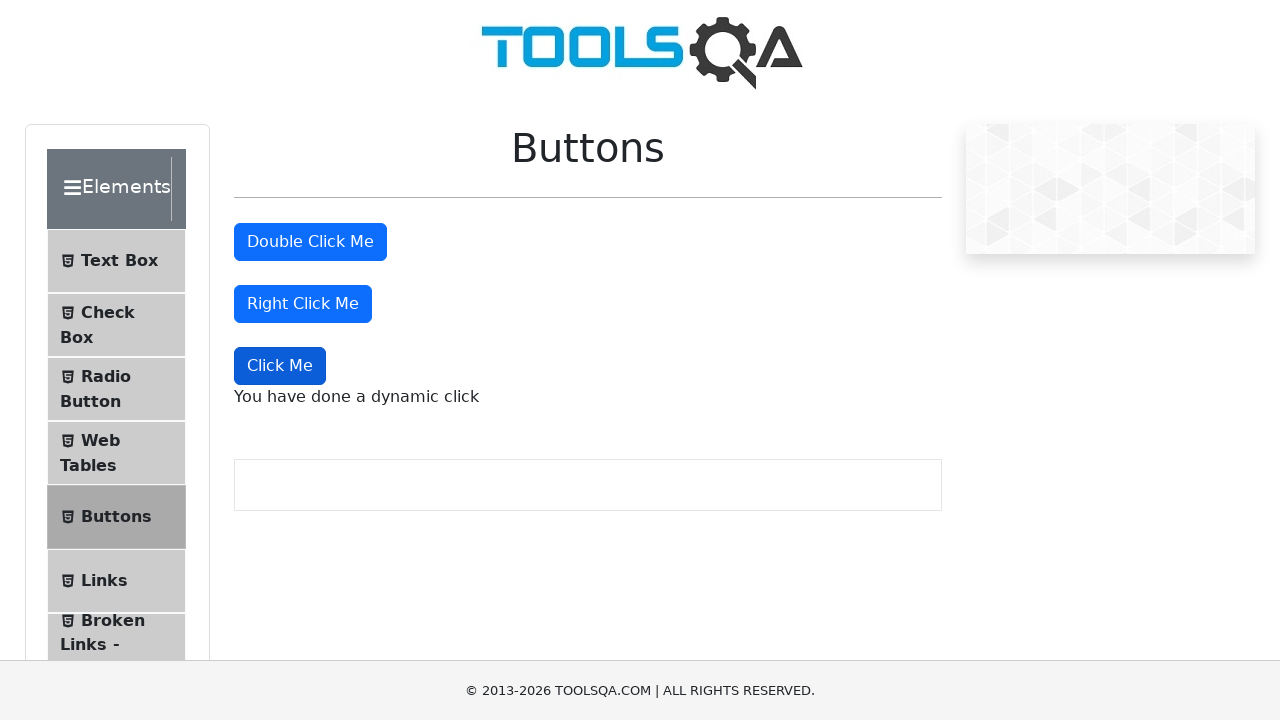